Tests deleting a cookie from the page

Starting URL: https://bonigarcia.dev/selenium-webdriver-java/cookies.html

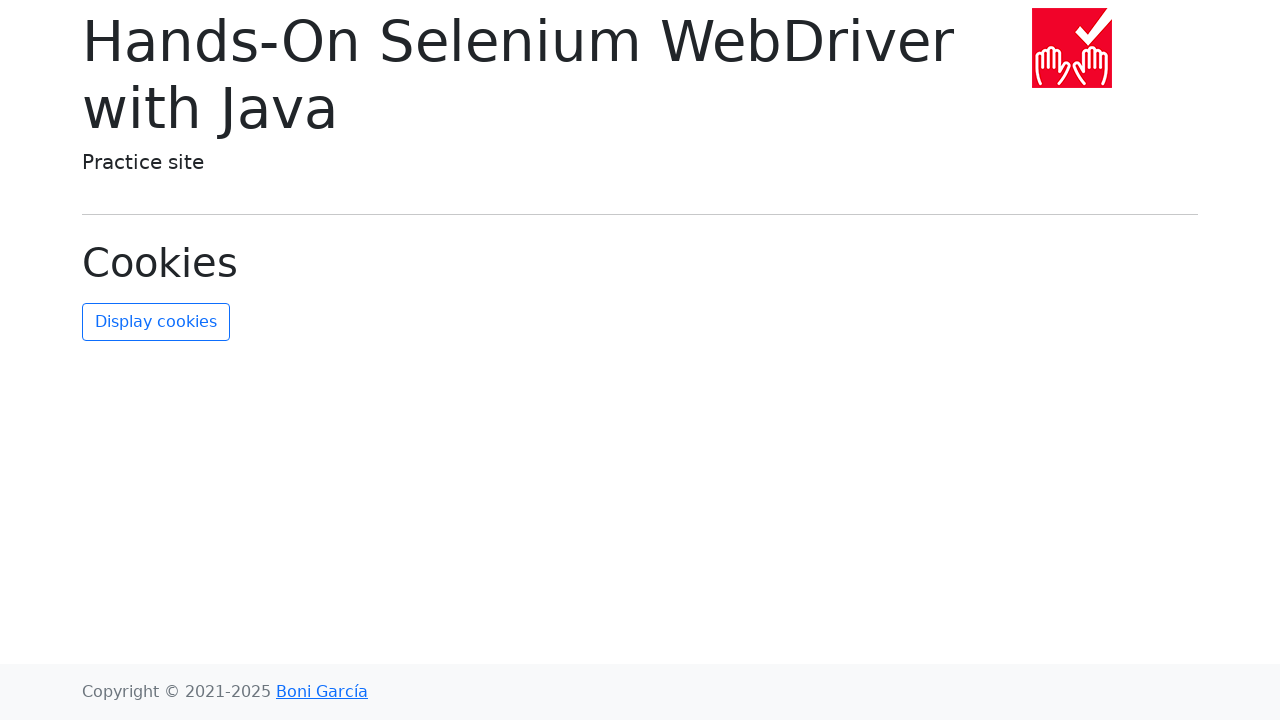

Retrieved initial cookies from context
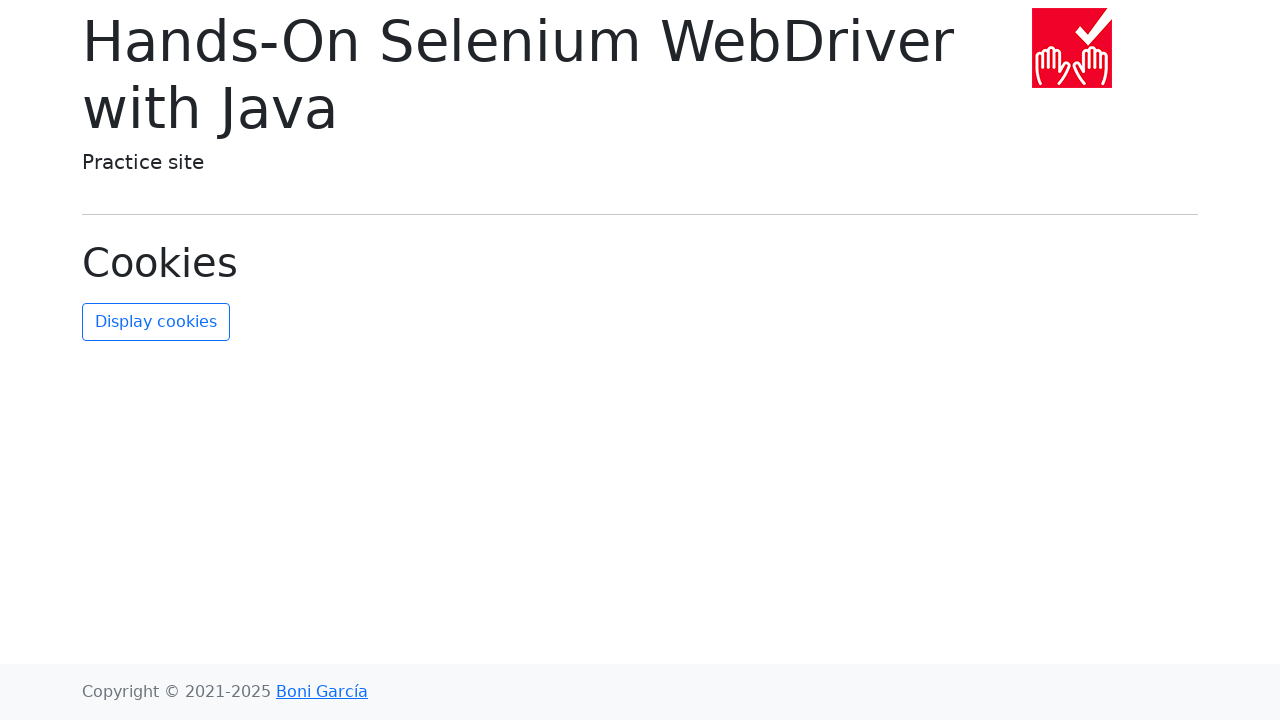

Initial cookie count: 2
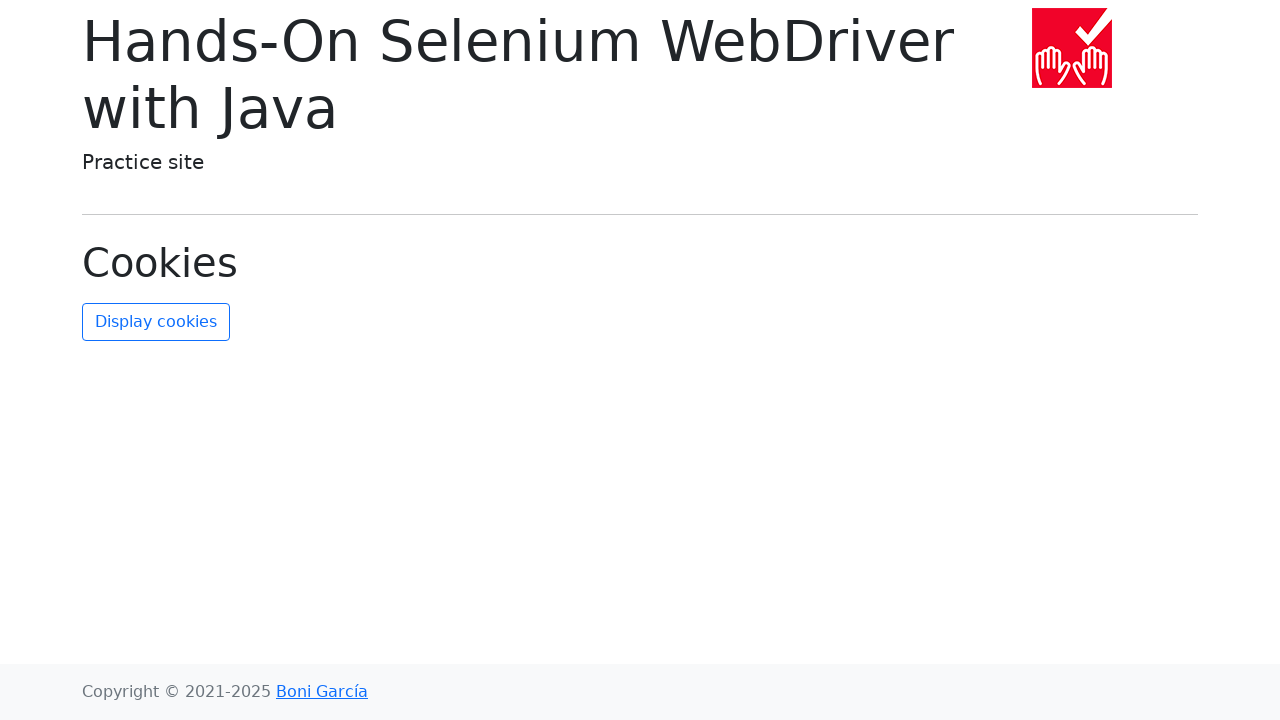

Cleared all cookies from context
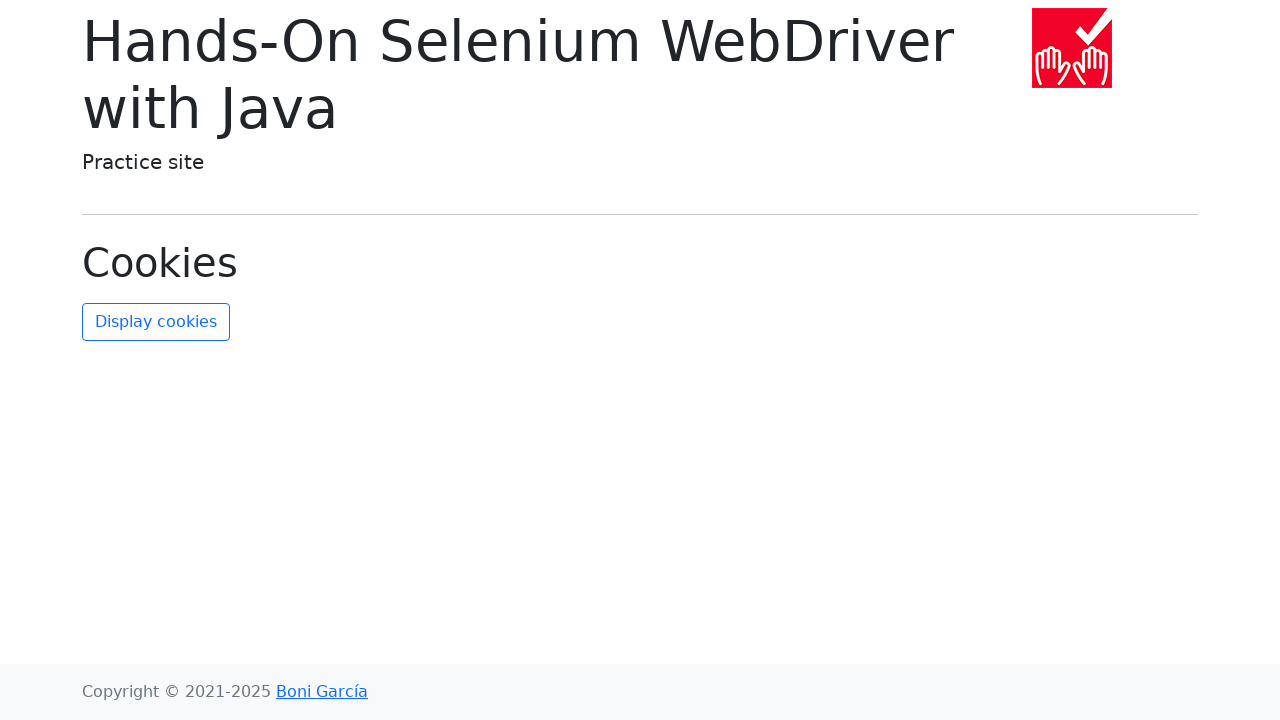

Re-added all cookies except 'username' cookie
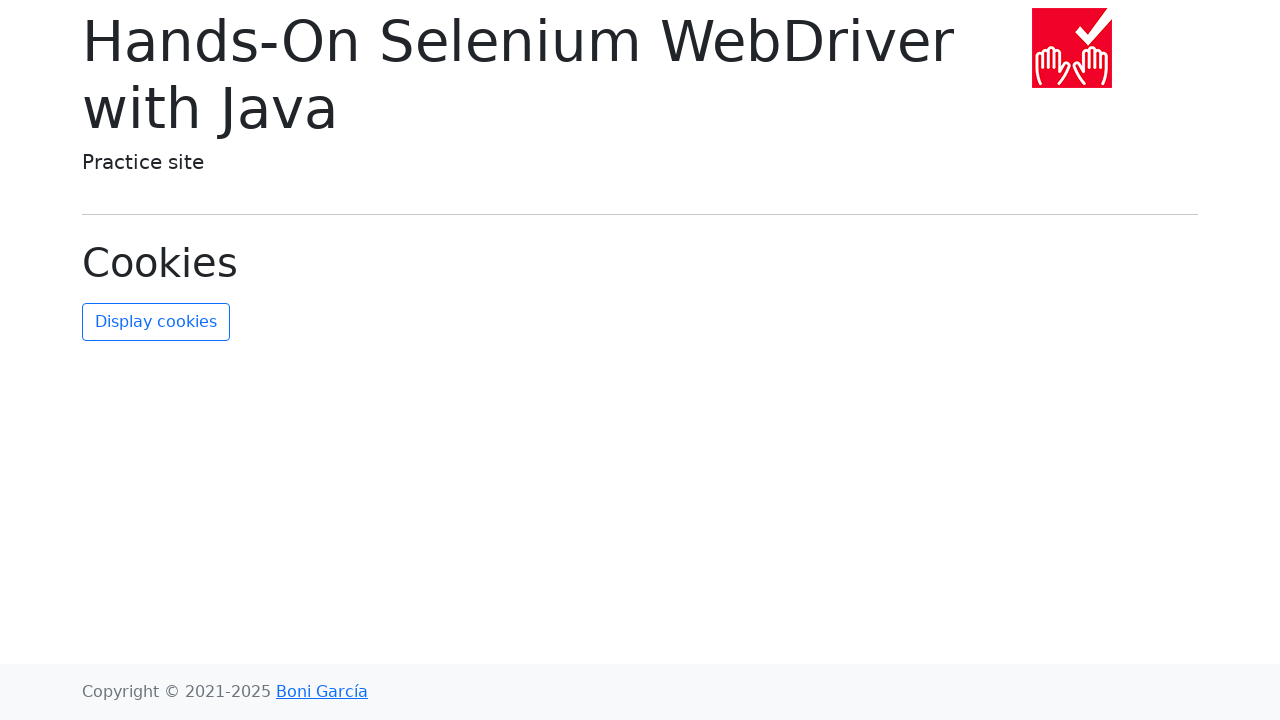

Retrieved cookies after deletion to verify
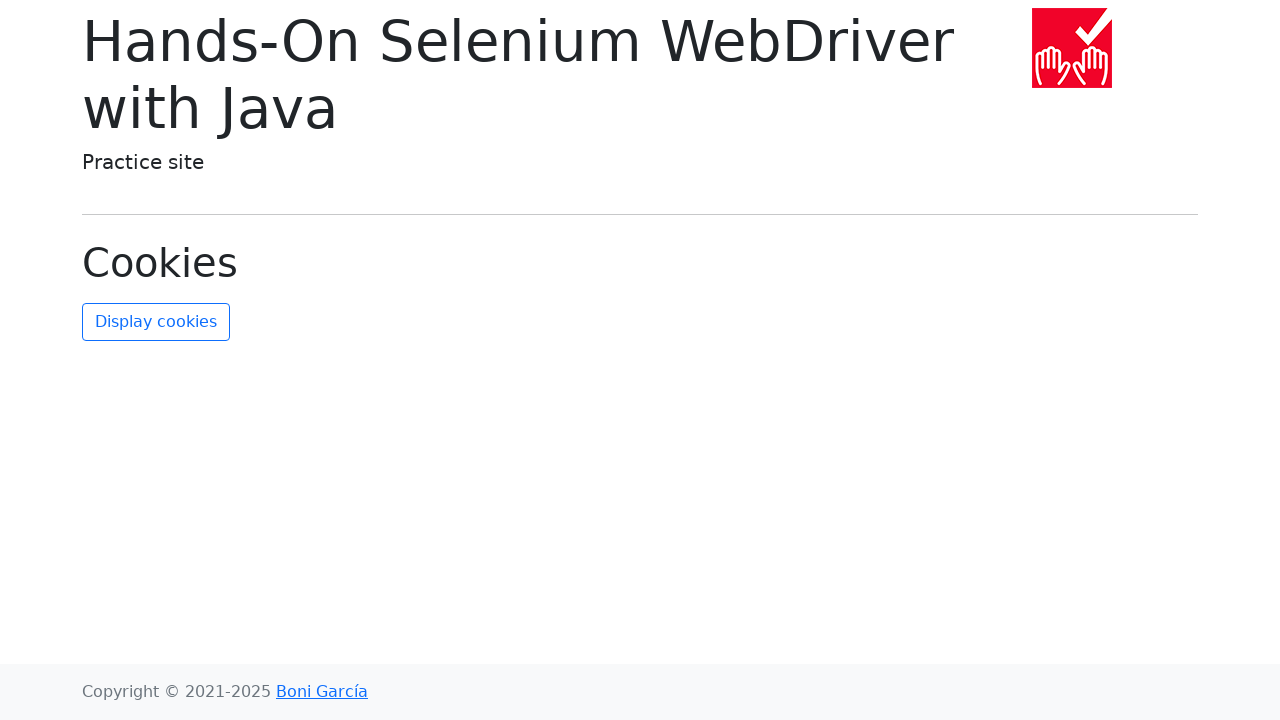

Verified cookie count decreased from 2 to 1
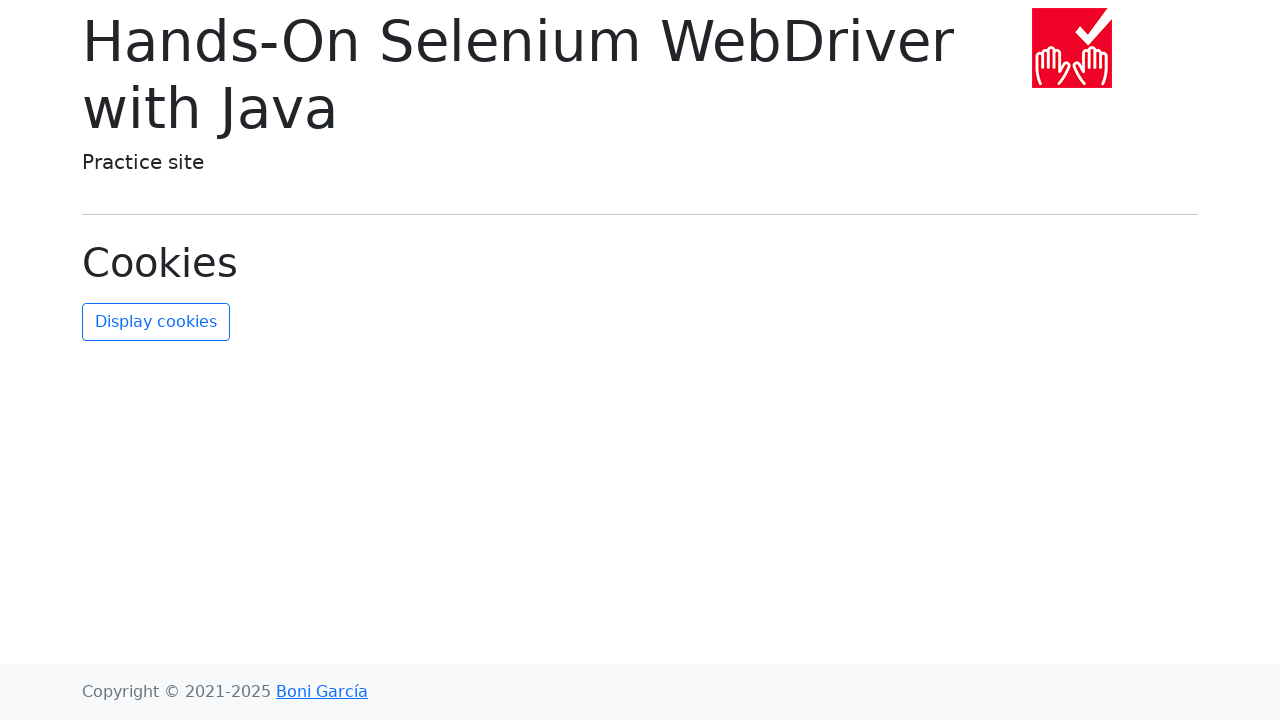

Clicked refresh cookies button at (156, 322) on #refresh-cookies
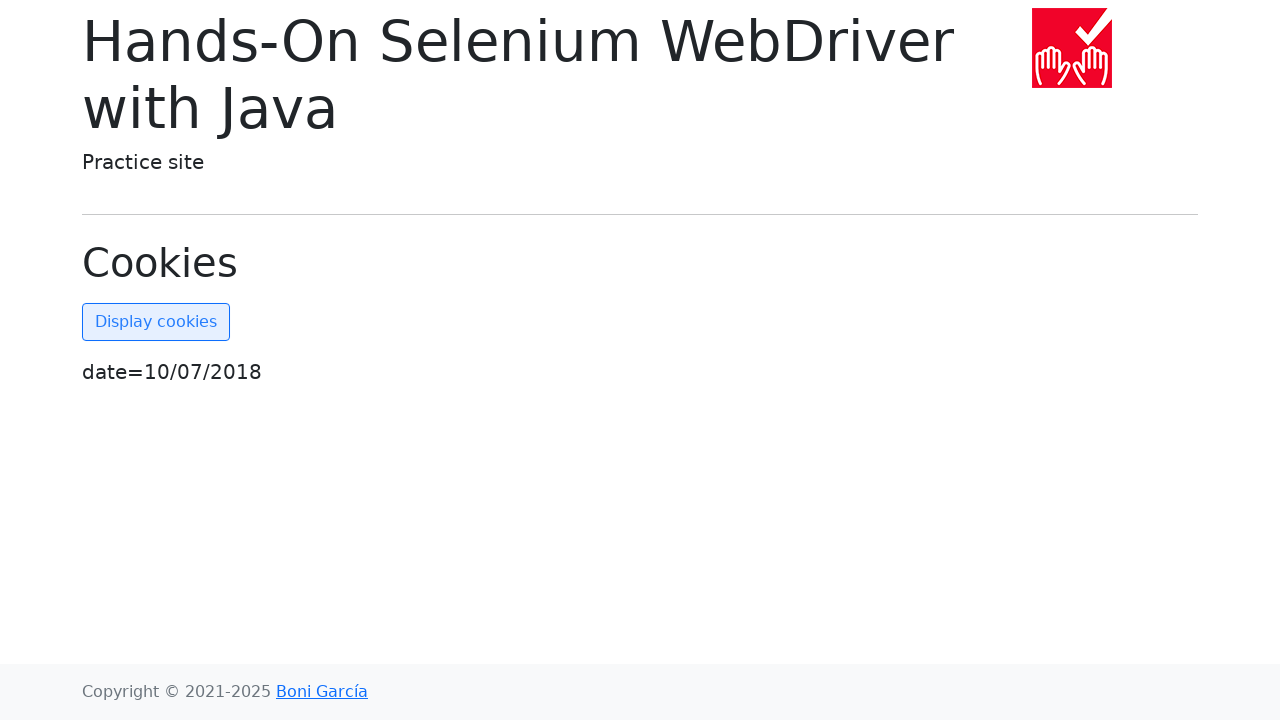

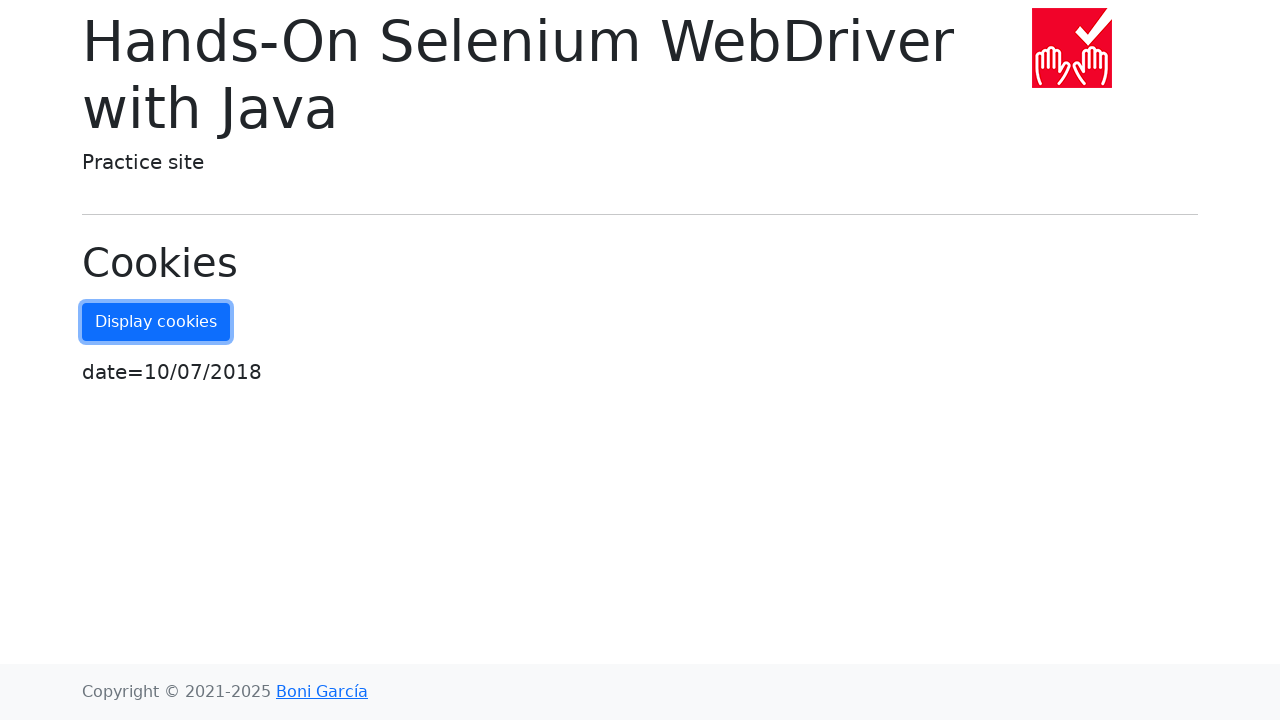